Tests that new todo items are appended to the bottom of the list and counter updates

Starting URL: https://demo.playwright.dev/todomvc

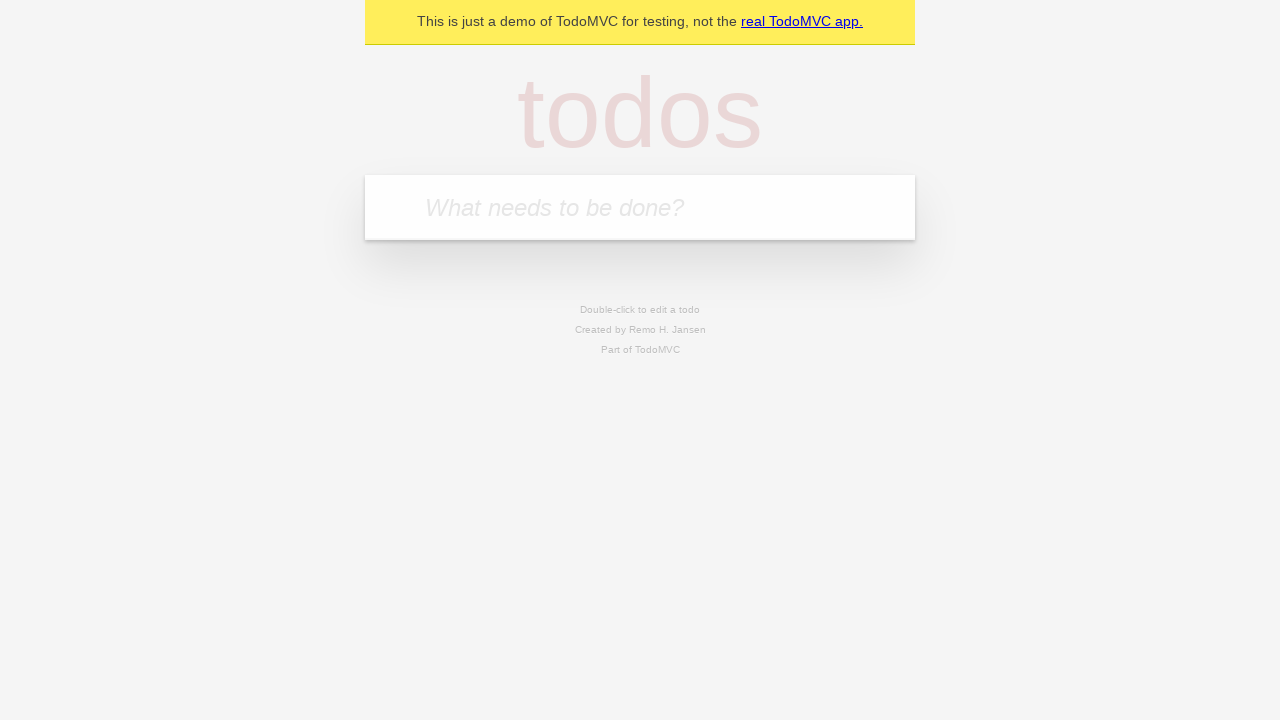

Filled todo input with 'buy some cheese' on internal:attr=[placeholder="What needs to be done?"i]
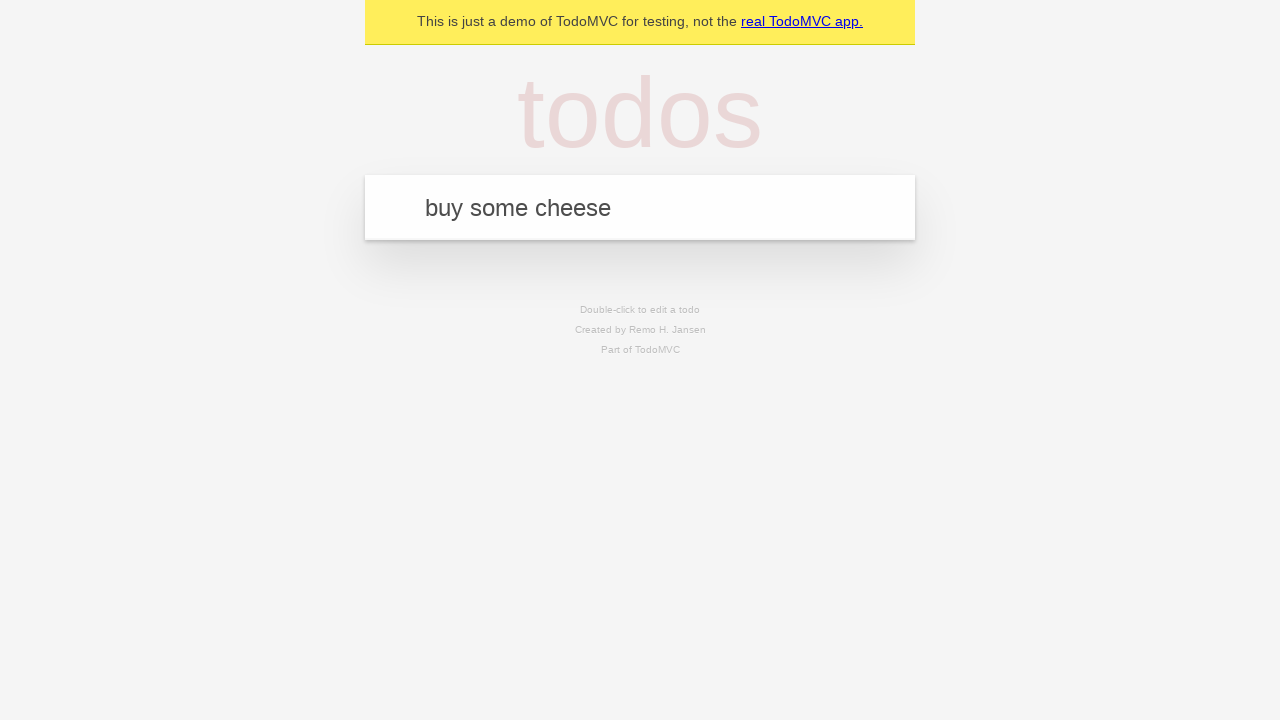

Pressed Enter to add first todo item on internal:attr=[placeholder="What needs to be done?"i]
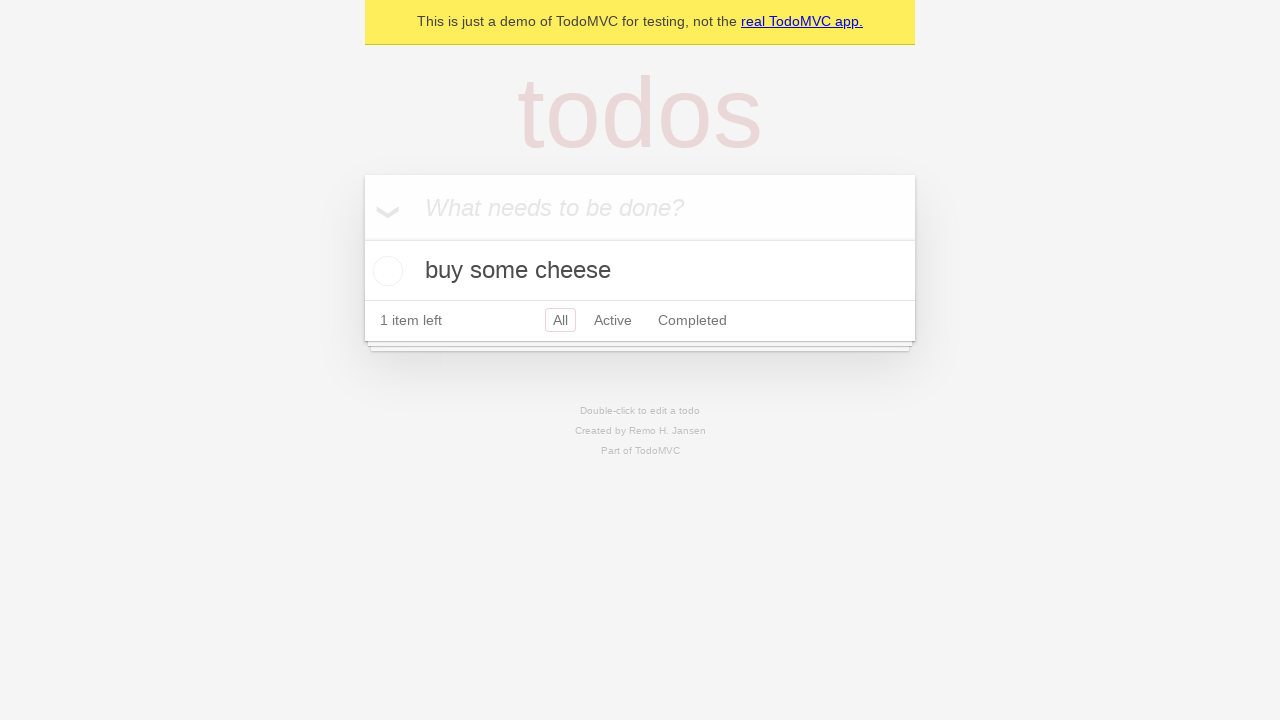

Filled todo input with 'feed the cat' on internal:attr=[placeholder="What needs to be done?"i]
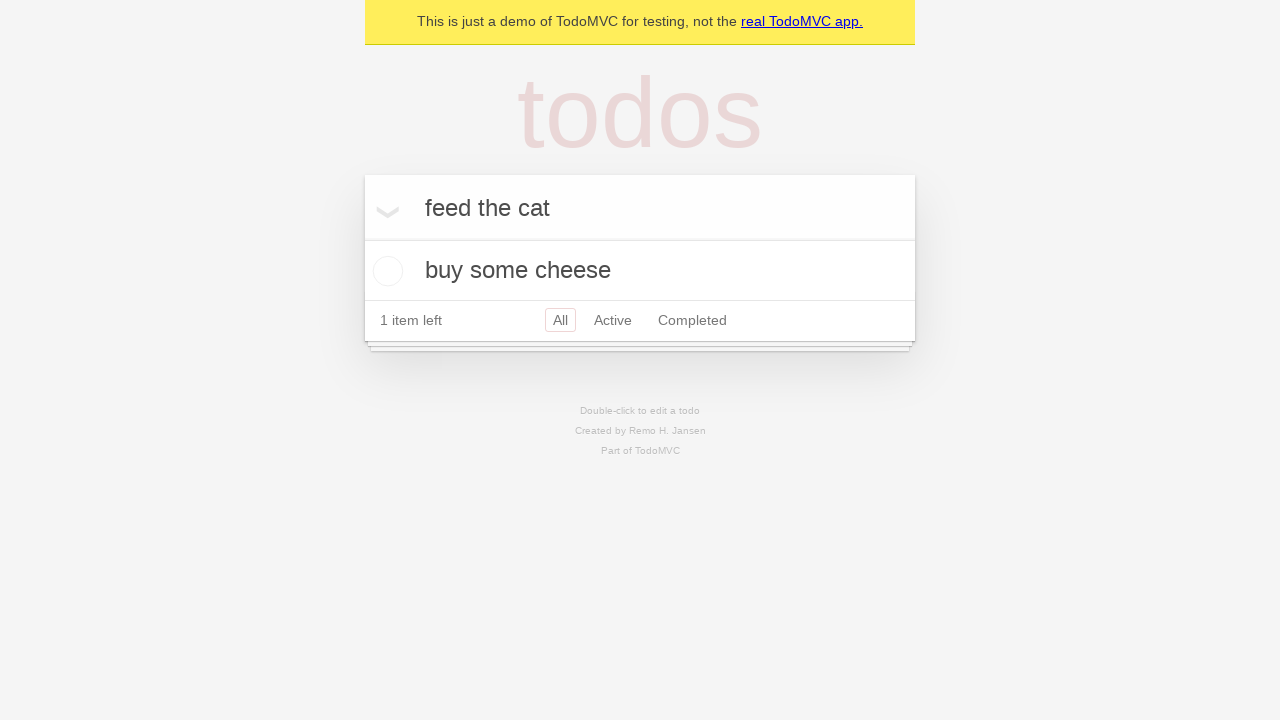

Pressed Enter to add second todo item on internal:attr=[placeholder="What needs to be done?"i]
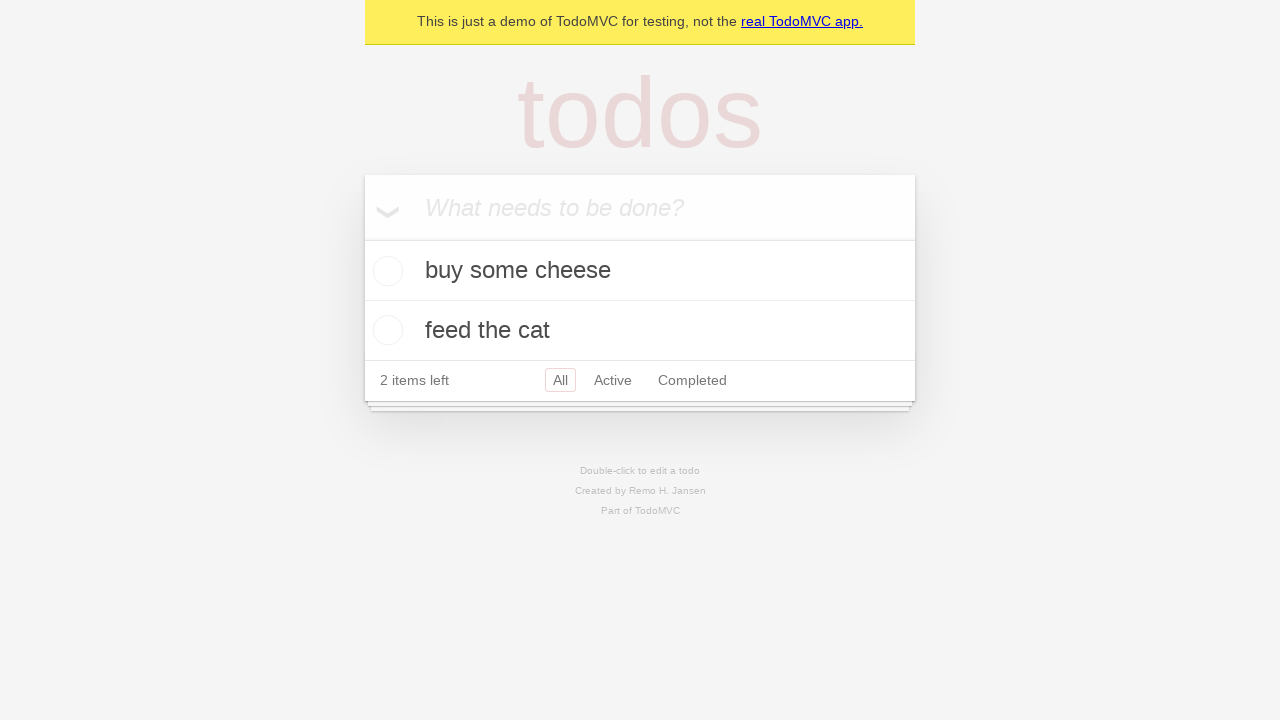

Filled todo input with 'book a doctors appointment' on internal:attr=[placeholder="What needs to be done?"i]
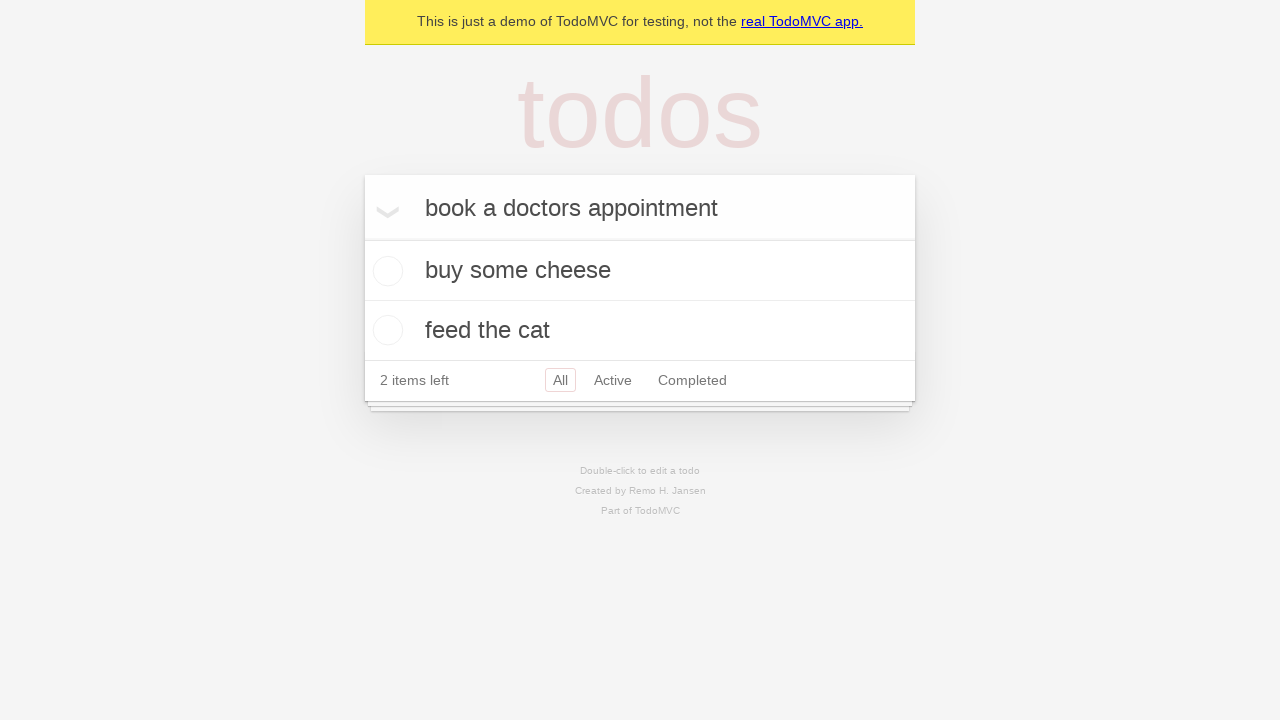

Pressed Enter to add third todo item on internal:attr=[placeholder="What needs to be done?"i]
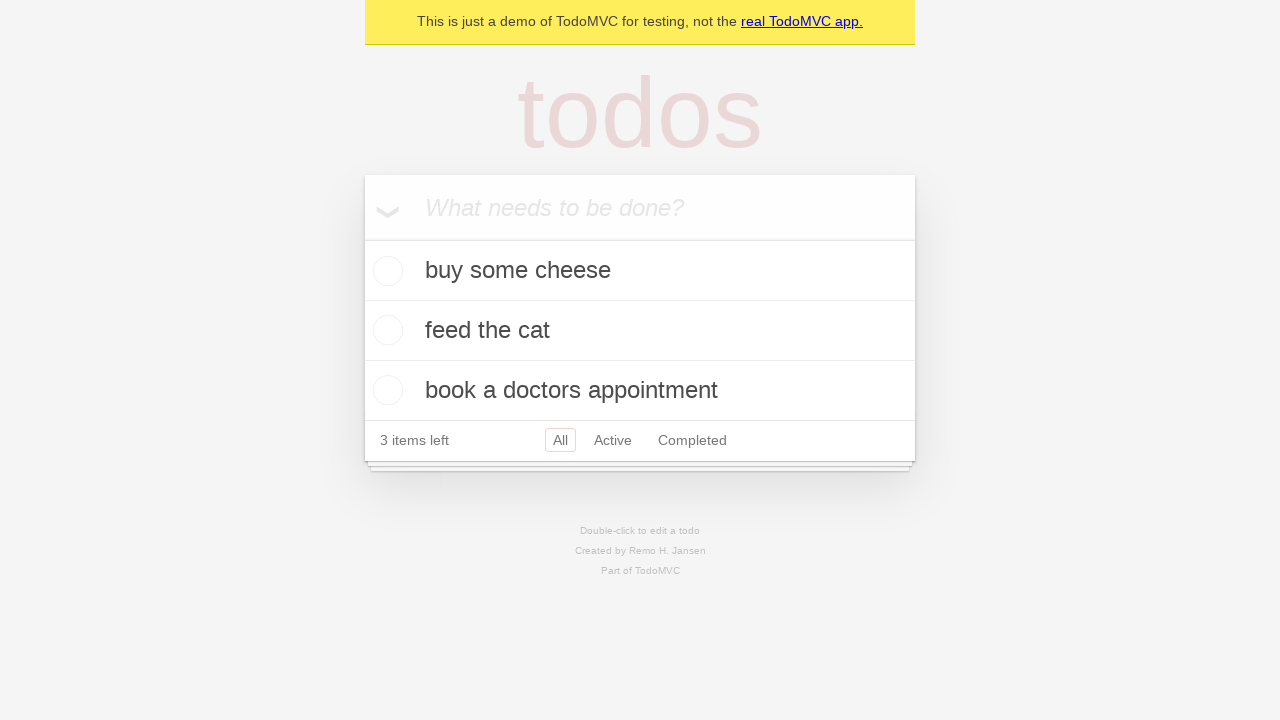

Counter updated to show 3 items left
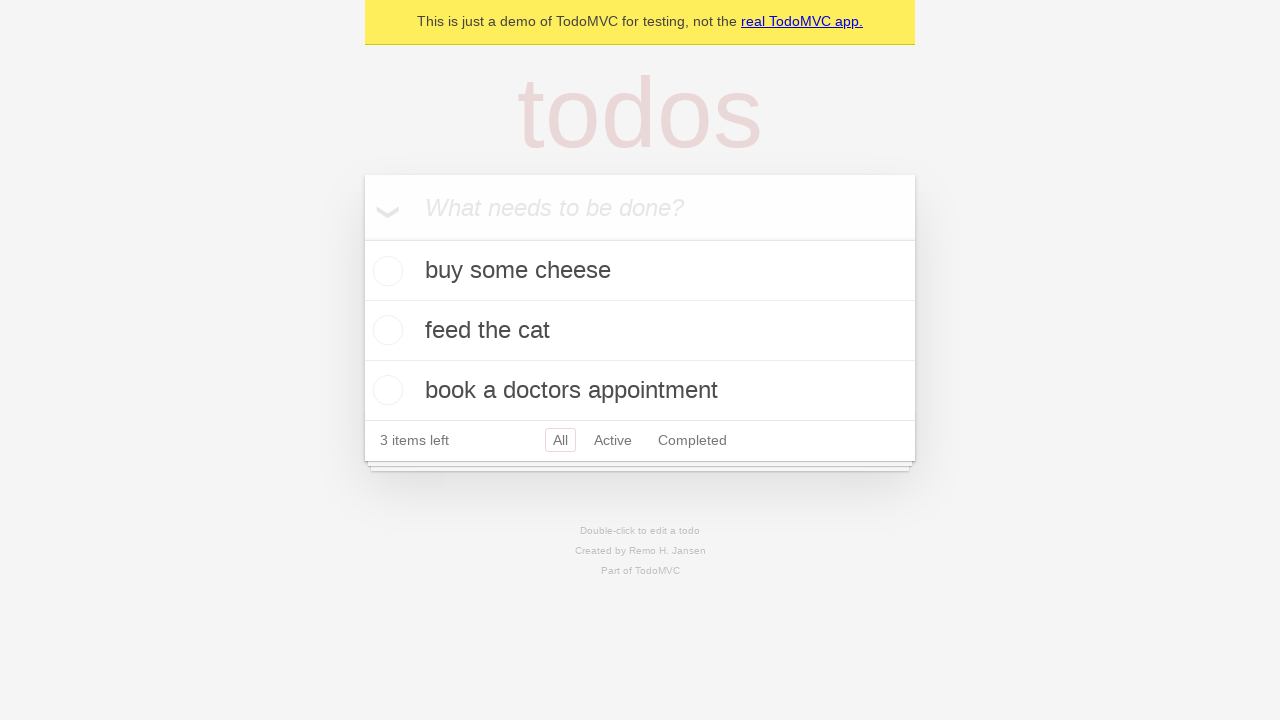

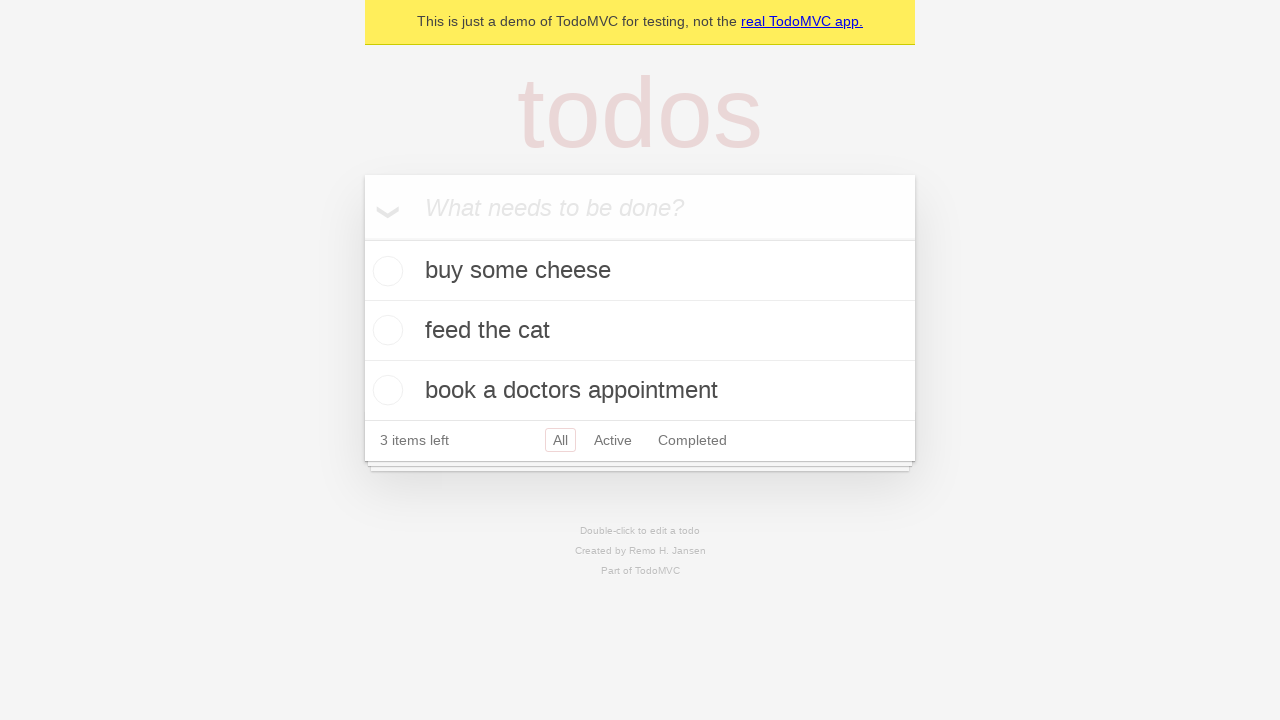